Tests checkbox functionality by clicking to select and deselect a checkbox, verifying its state changes

Starting URL: https://rahulshettyacademy.com/AutomationPractice/

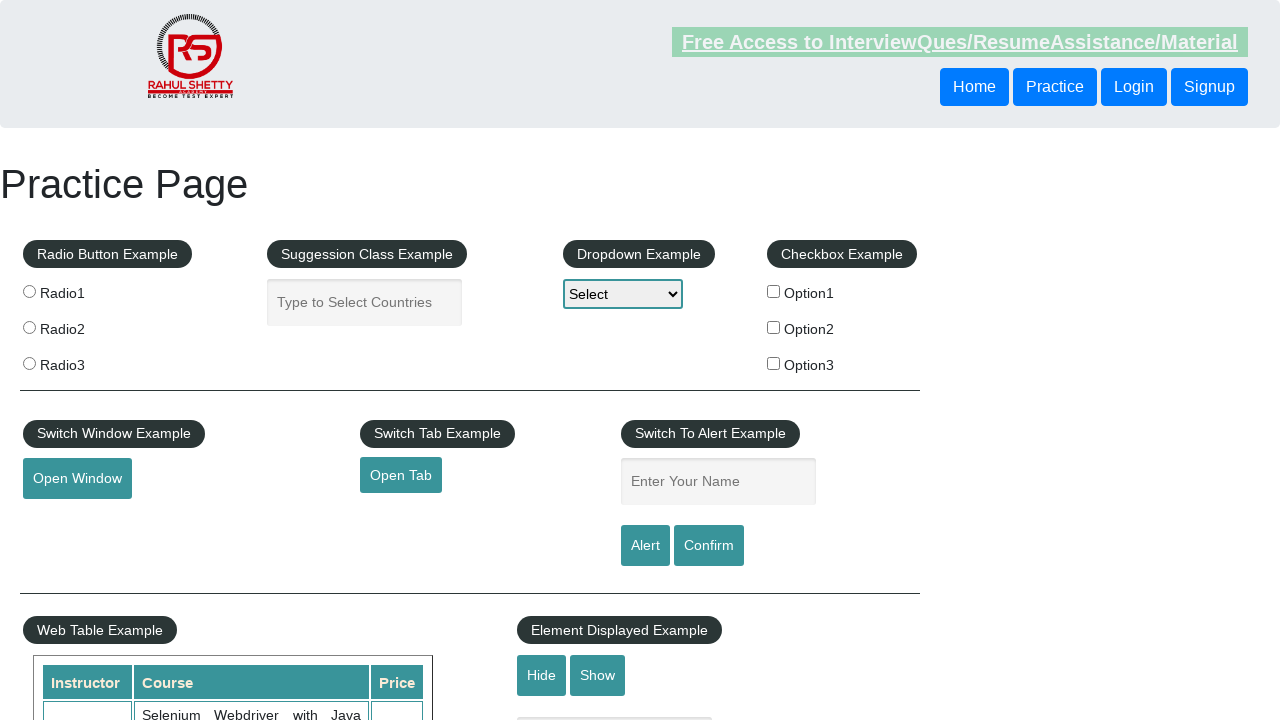

Clicked checkbox to select it at (774, 291) on #checkBoxOption1
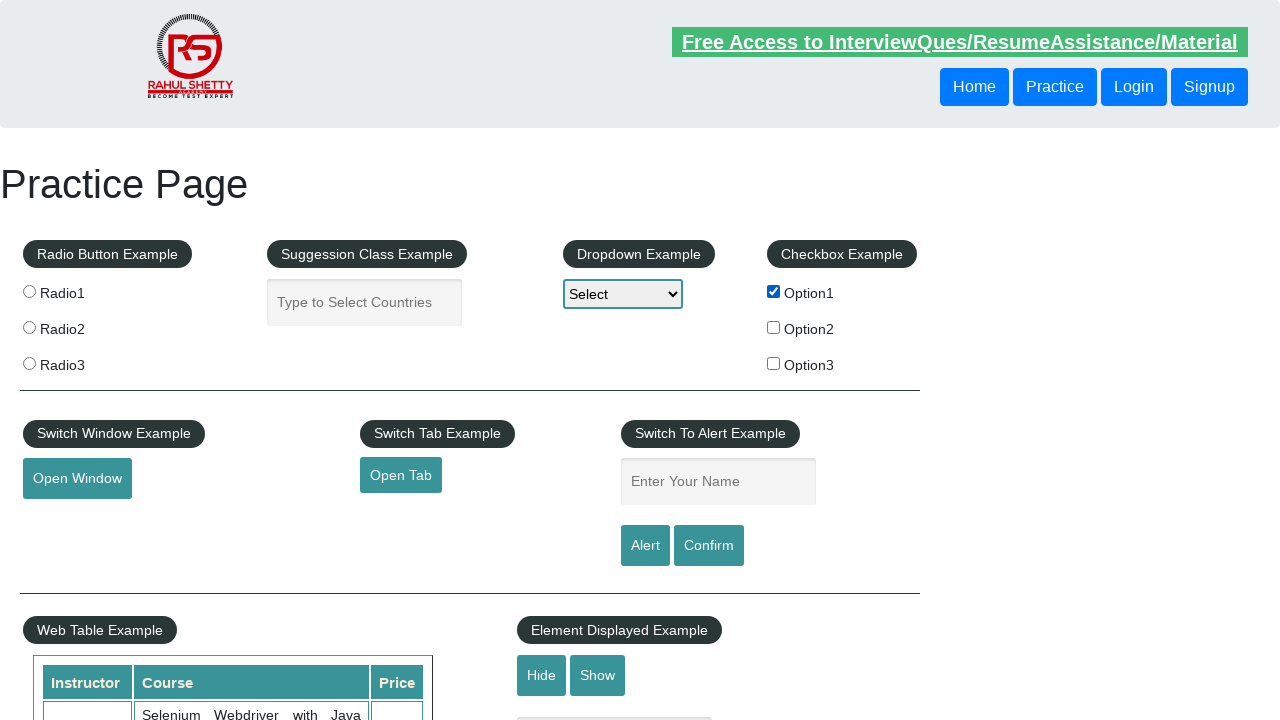

Verified checkbox is selected
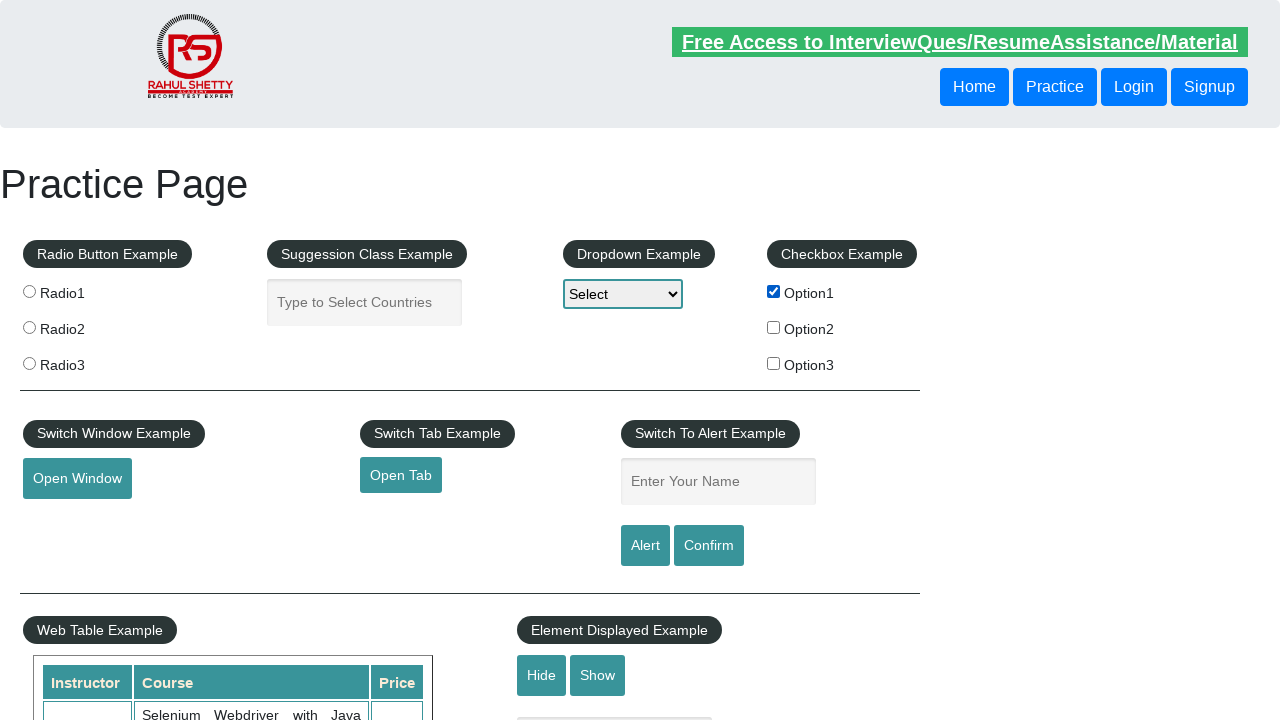

Clicked checkbox again to deselect it at (774, 291) on #checkBoxOption1
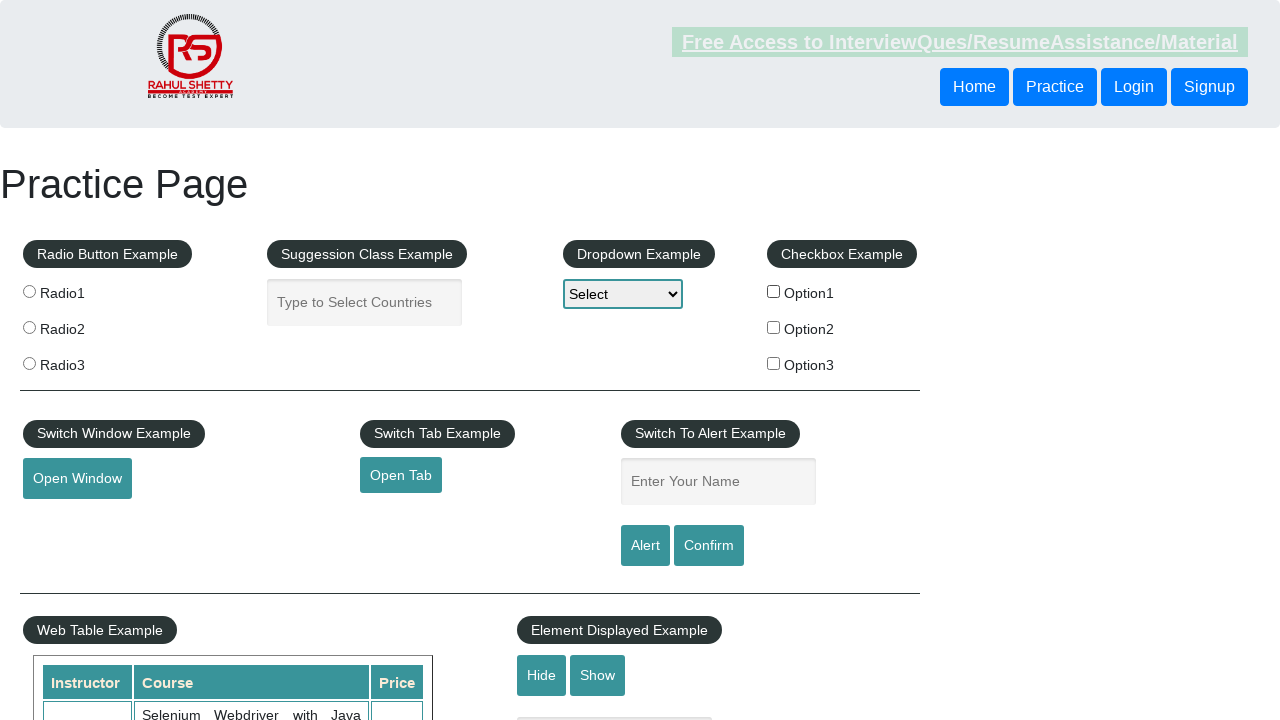

Verified checkbox is deselected
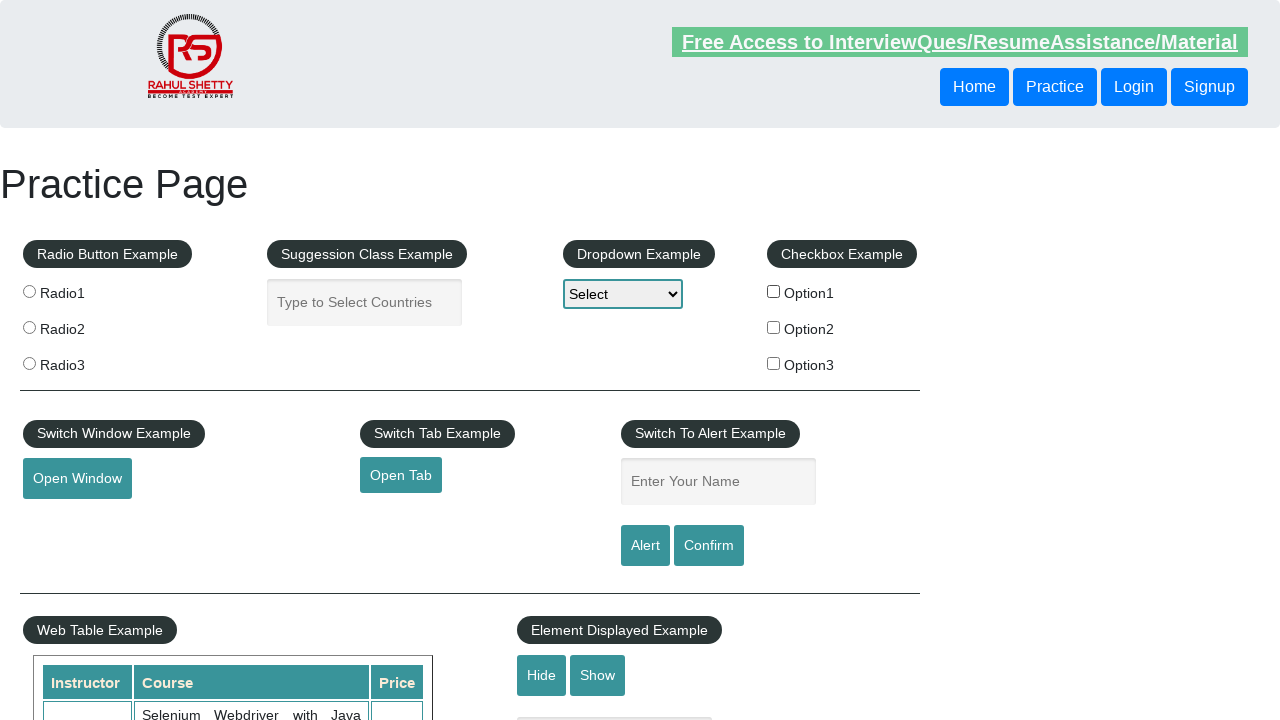

Counted total checkboxes on page: 3
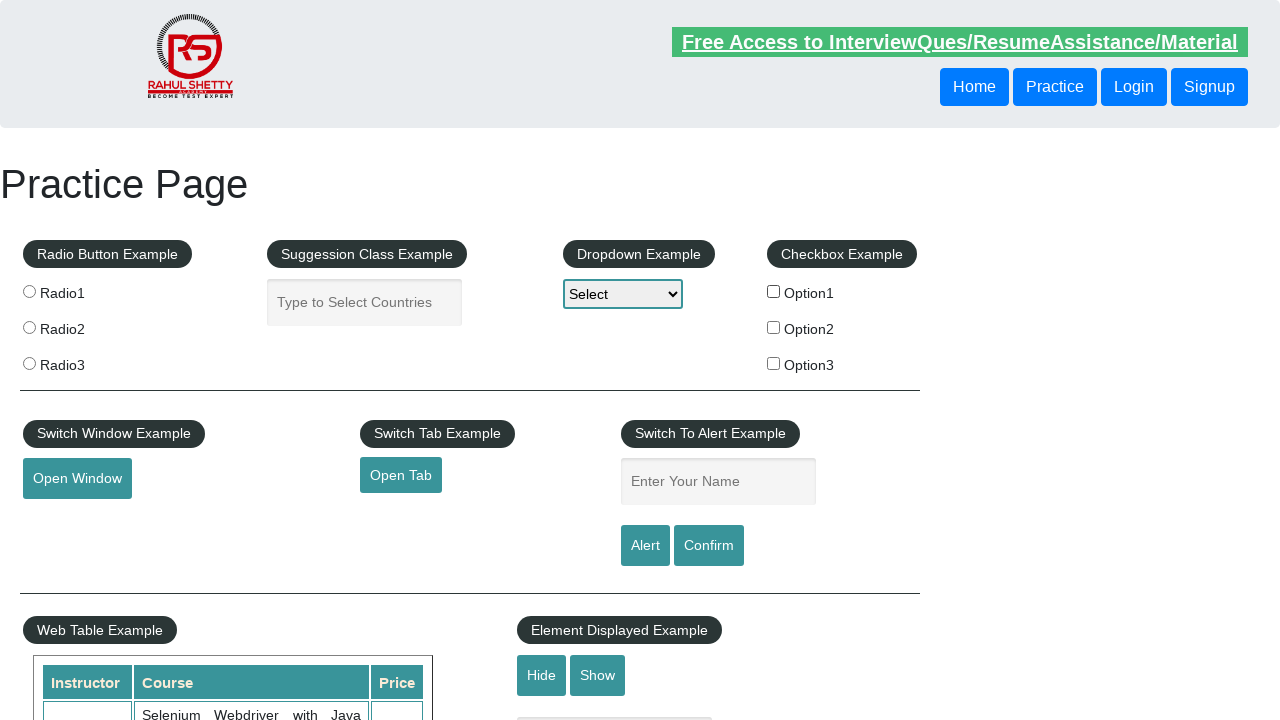

Printed total checkbox count: 3
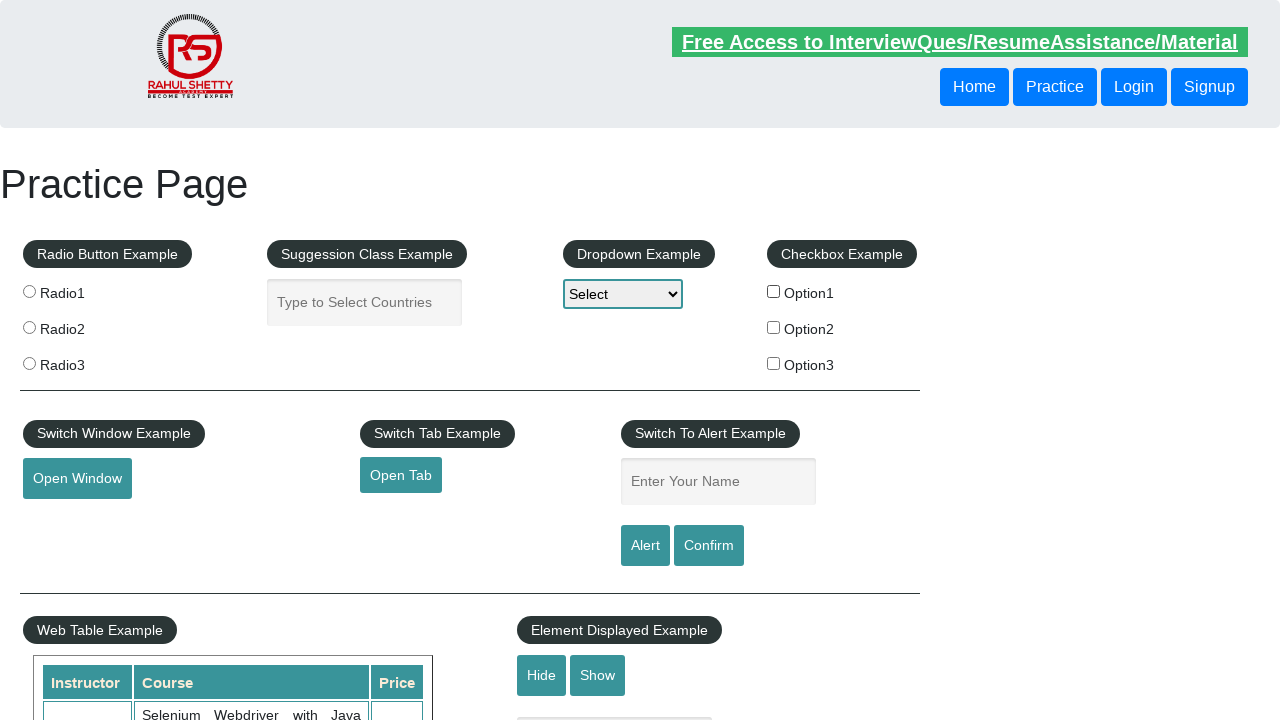

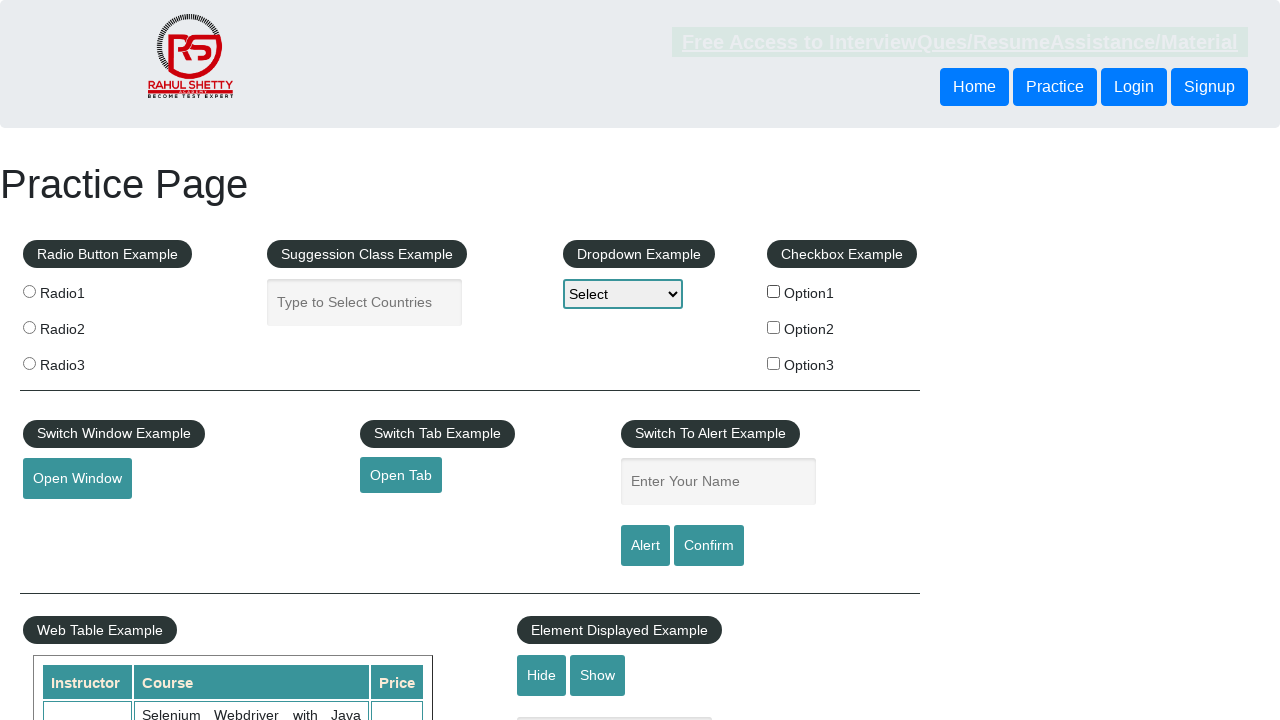